Tests different mouse click interactions on buttons including double-click and right-click actions

Starting URL: https://demoqa.com/buttons

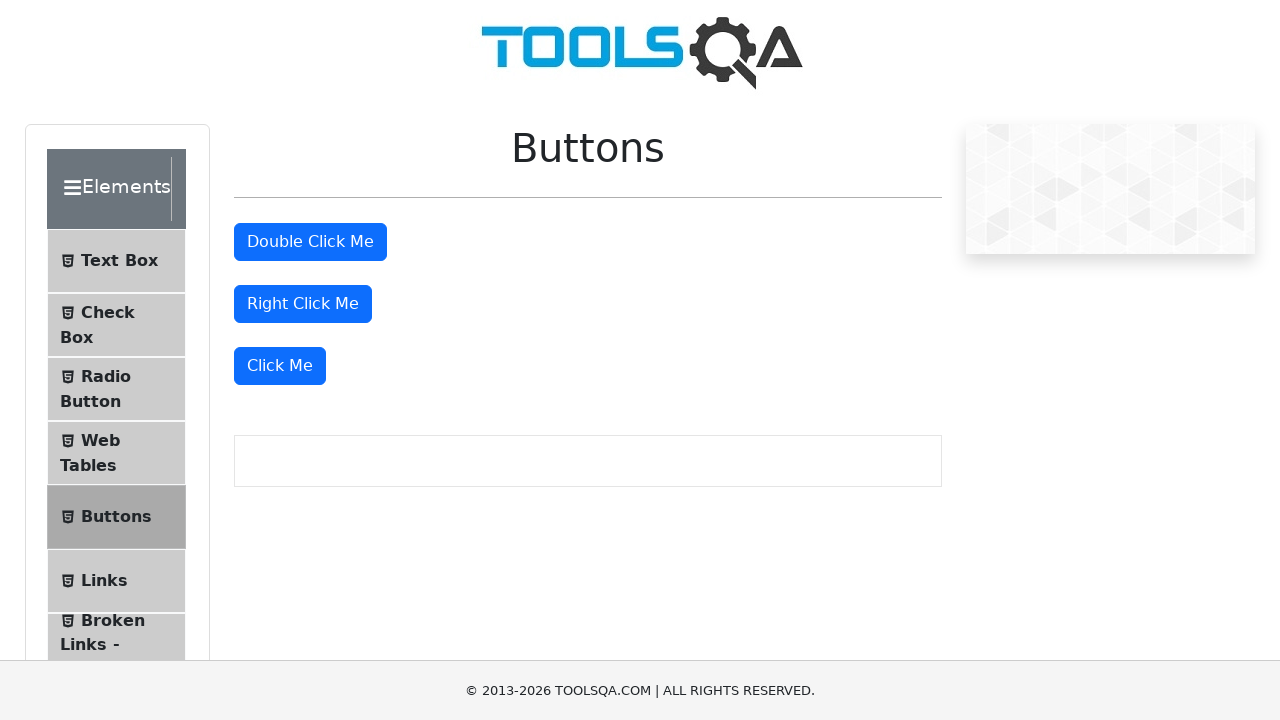

Located the double-click button element
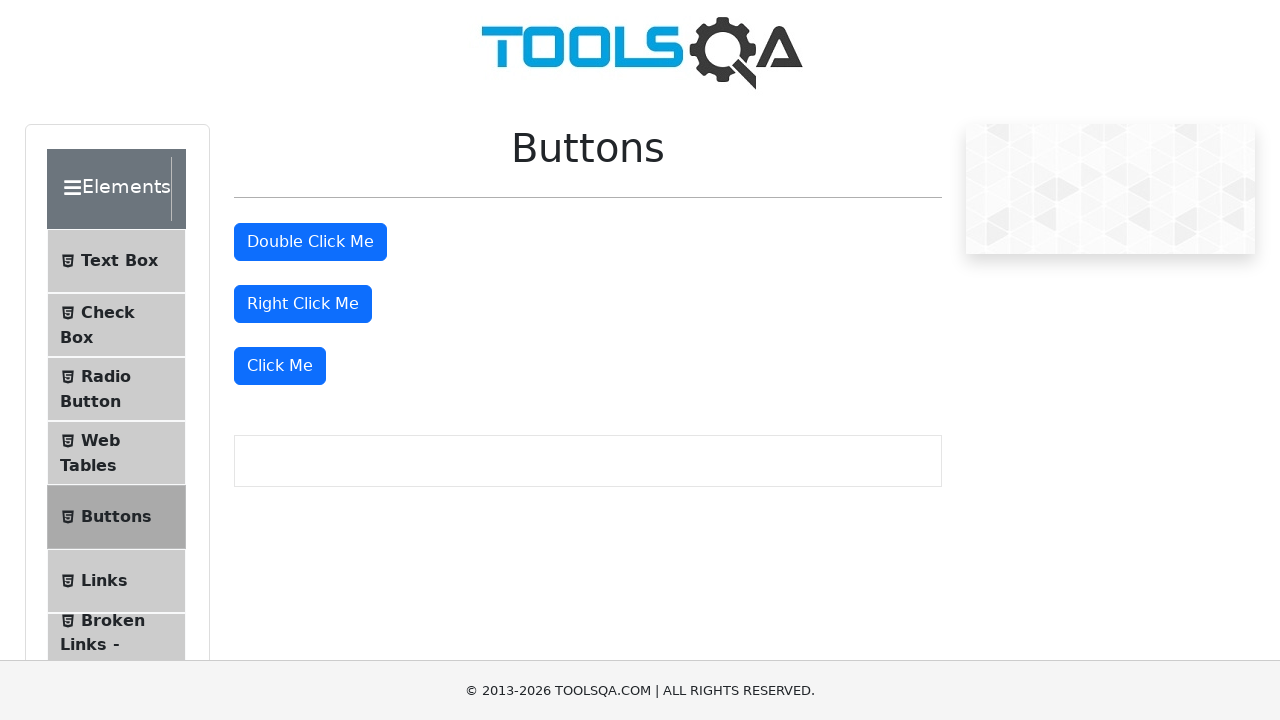

Performed double-click action on the double-click button at (310, 242) on #doubleClickBtn
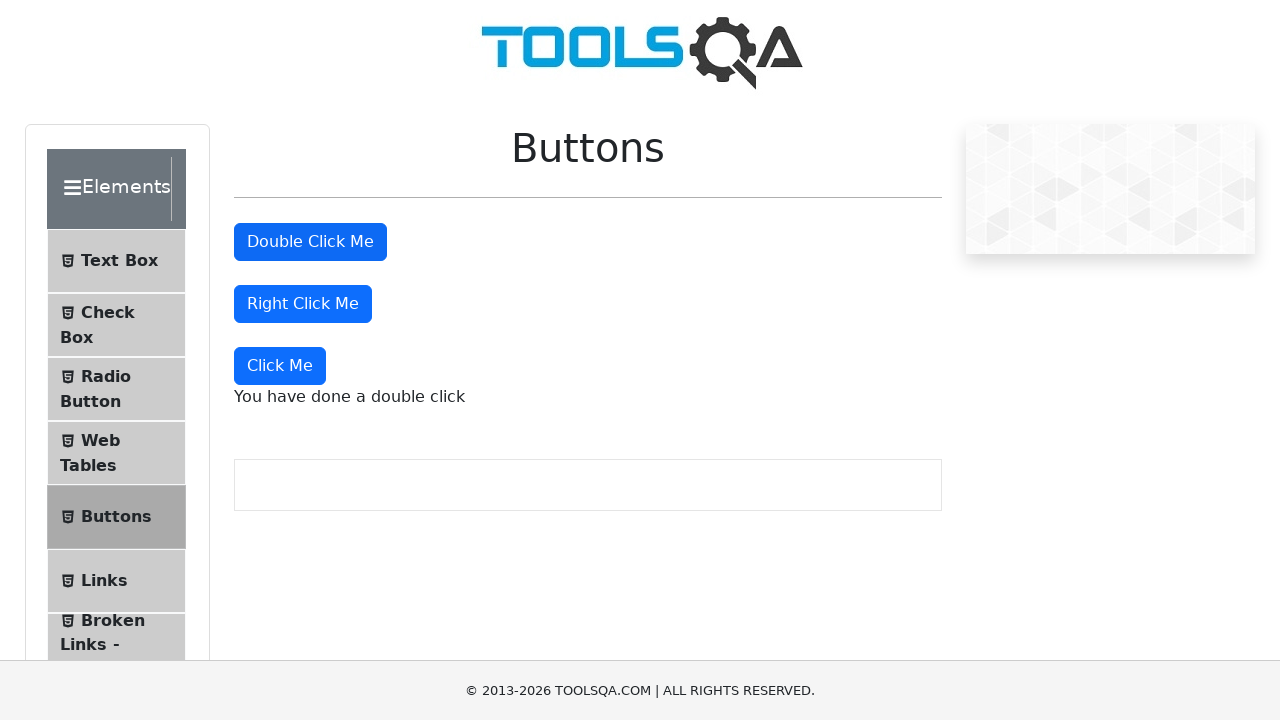

Located the right-click button element
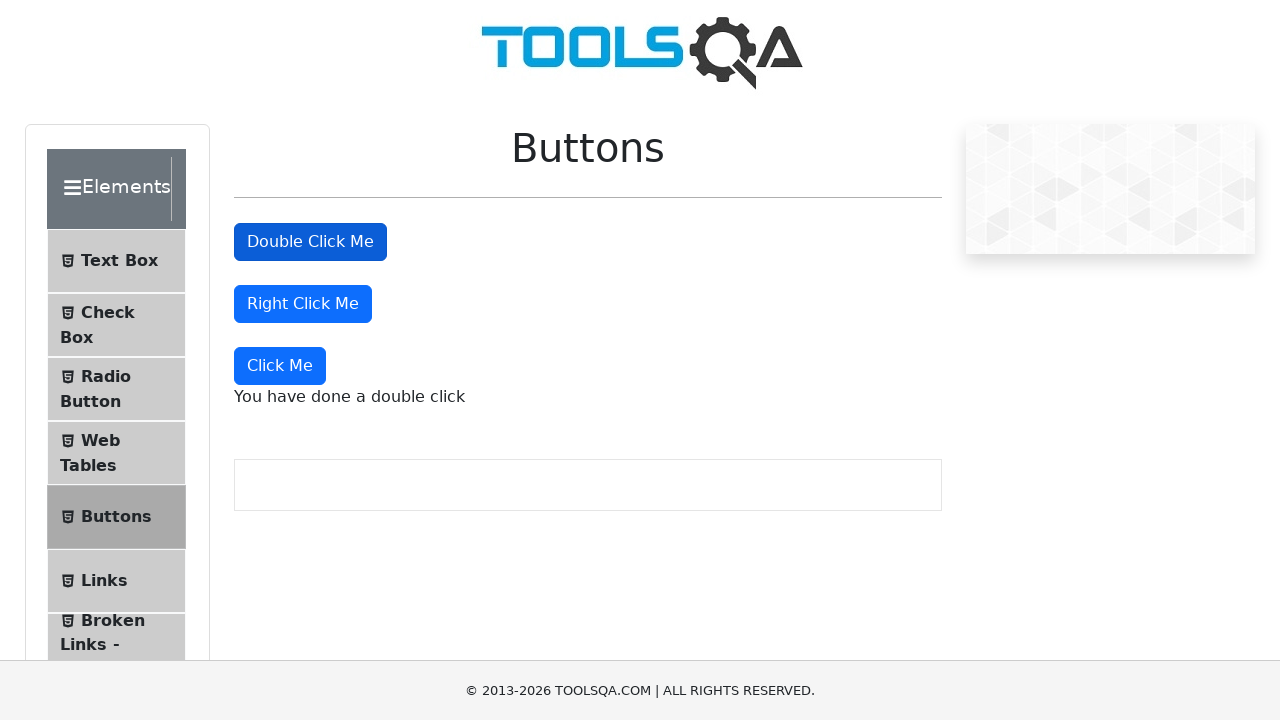

Performed right-click action on the right-click button at (303, 304) on #rightClickBtn
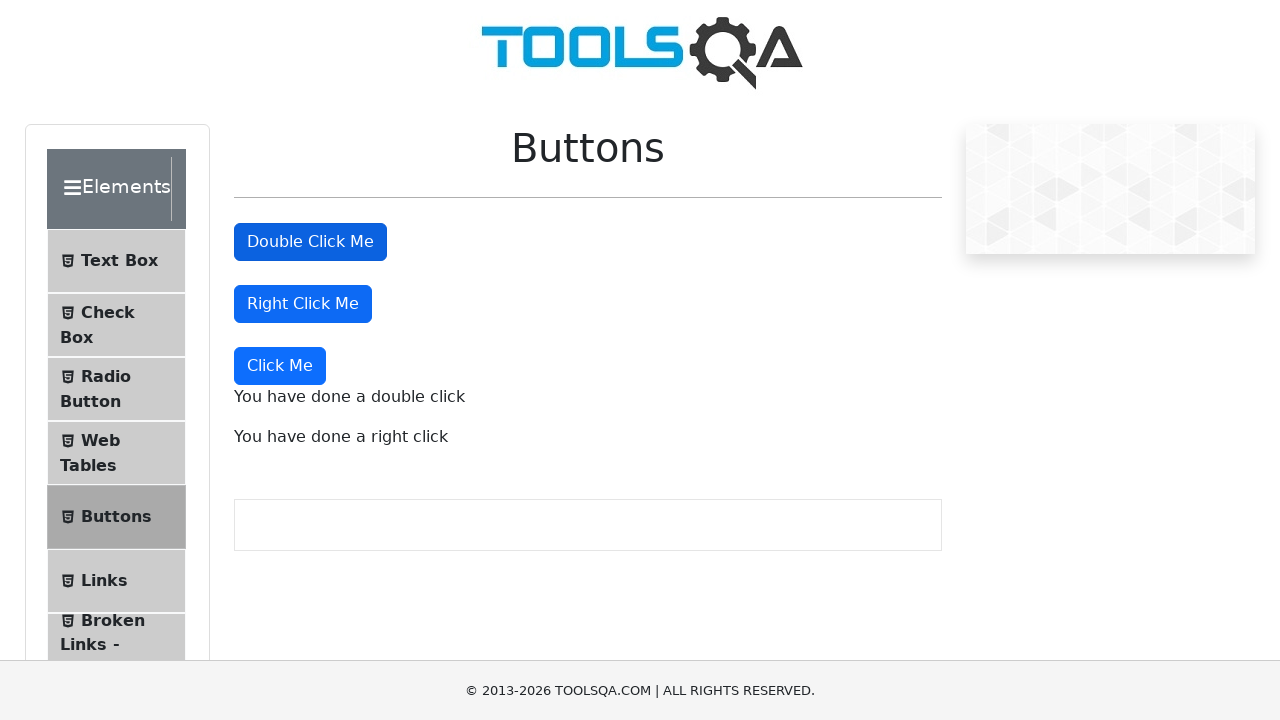

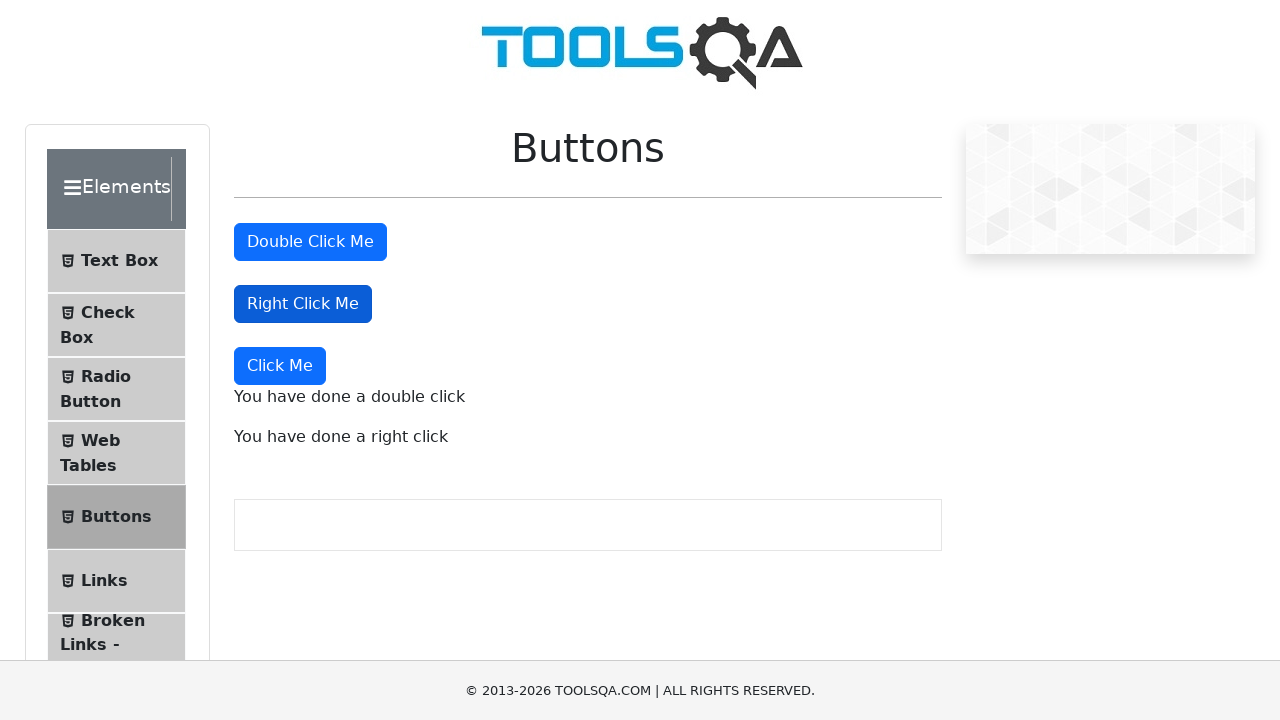